Tests marking a todo item as complete and verifying it appears in the Completed filter

Starting URL: https://todomvc.com/examples/angular/dist/browser/#/all

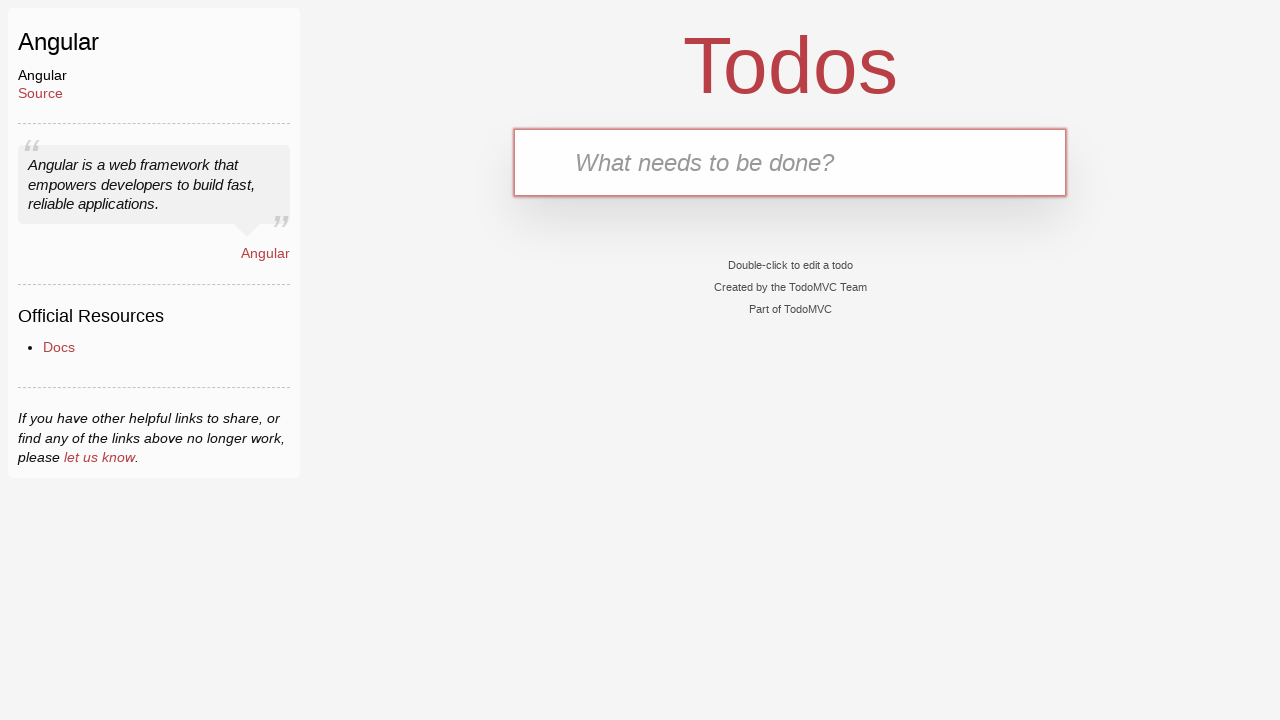

Clicked on the new todo input field at (790, 162) on .new-todo
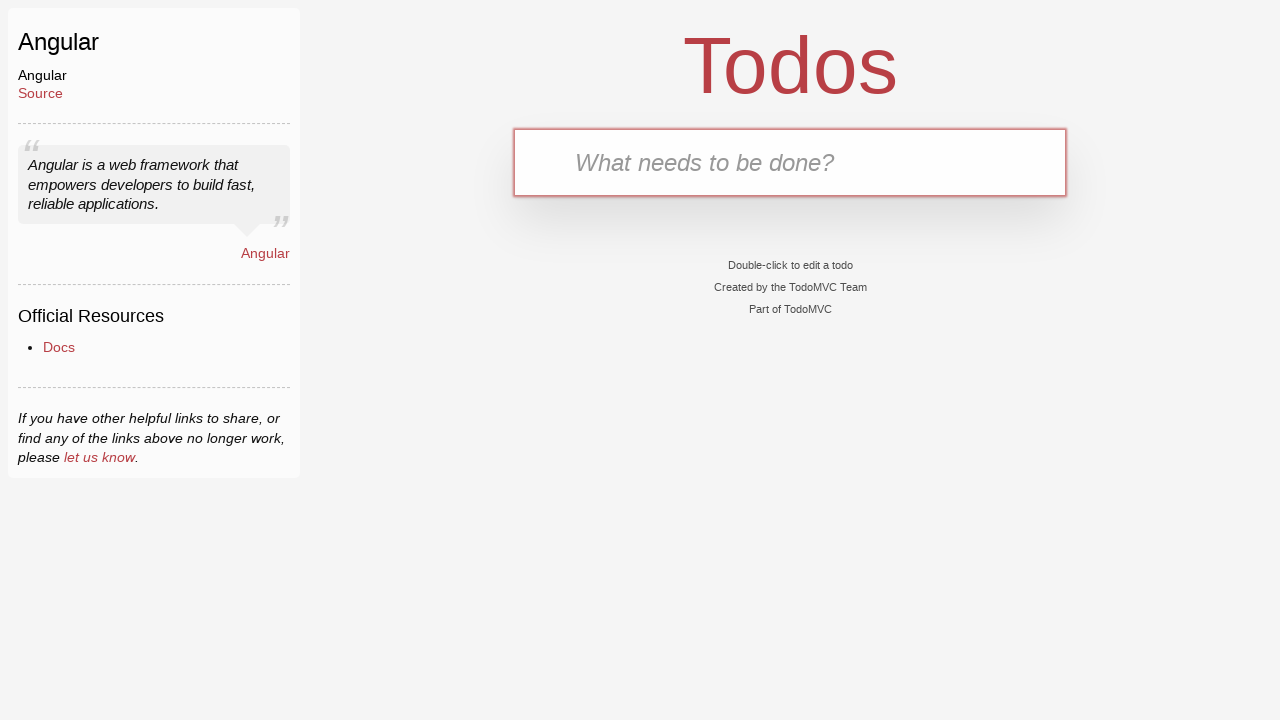

Typed 'buy milk' into the new todo input field on .new-todo
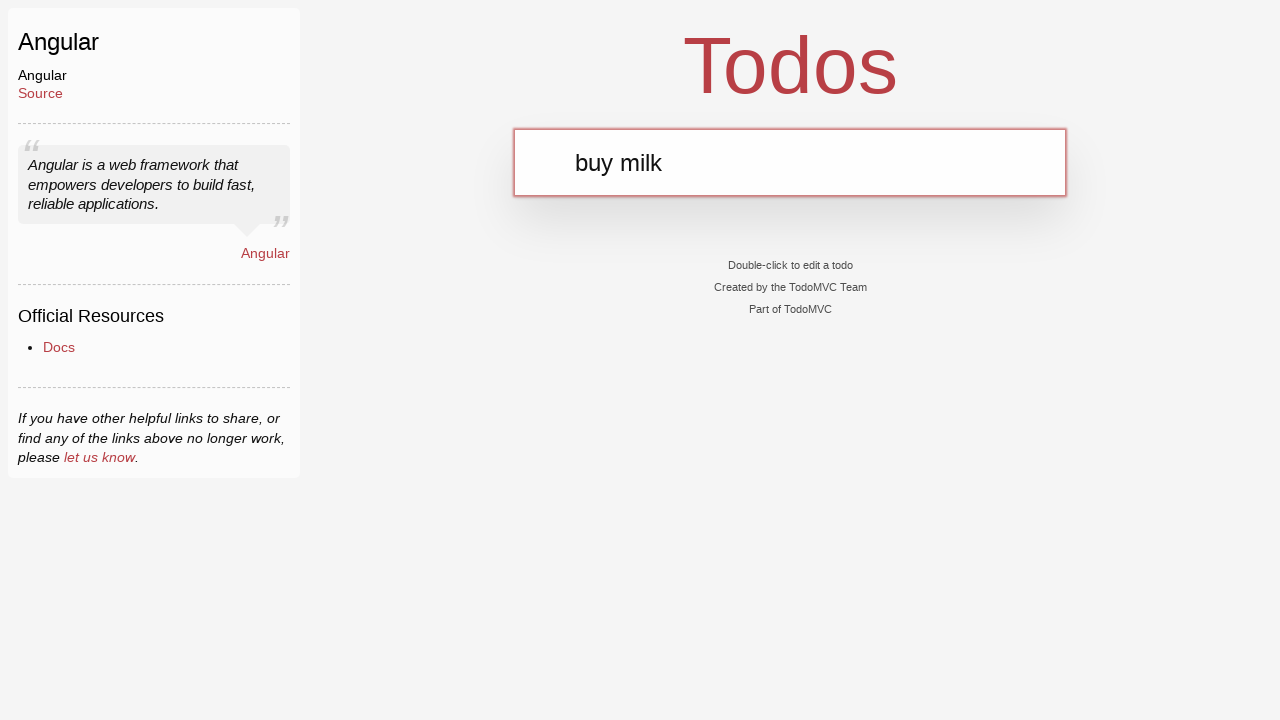

Pressed Enter to add the todo item on .new-todo
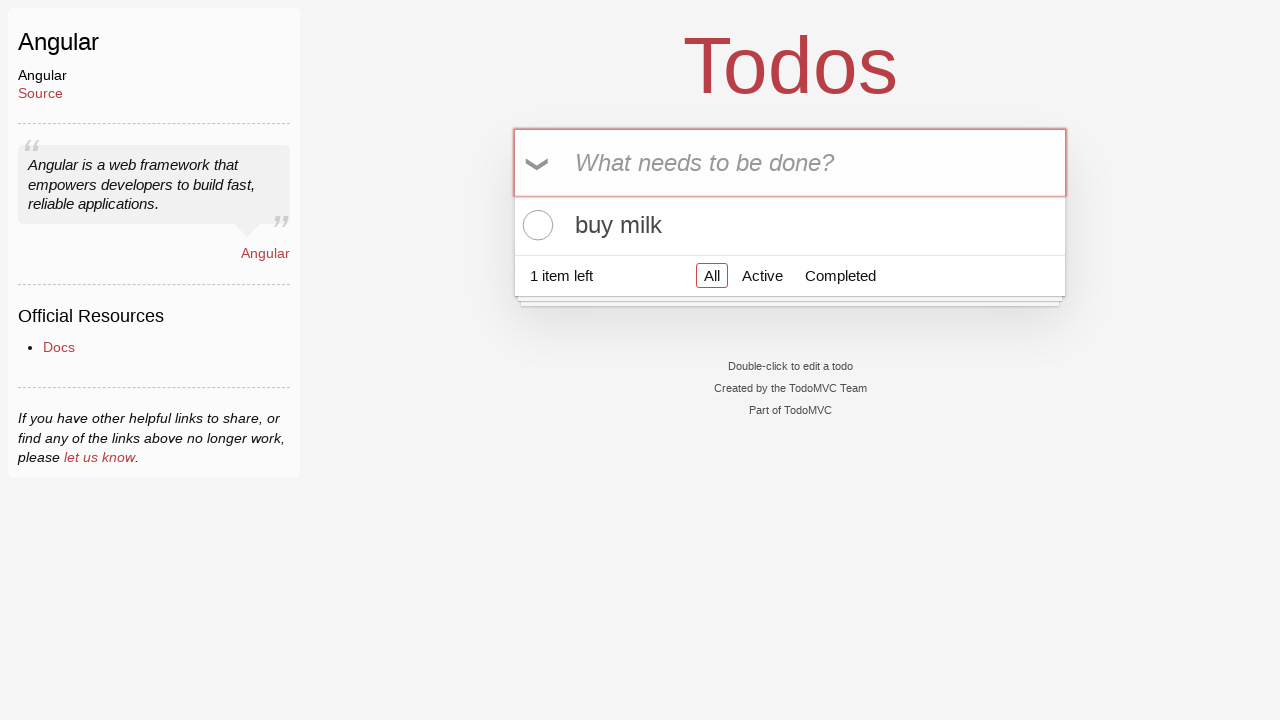

Clicked the toggle checkbox to mark the item as complete at (535, 225) on .toggle
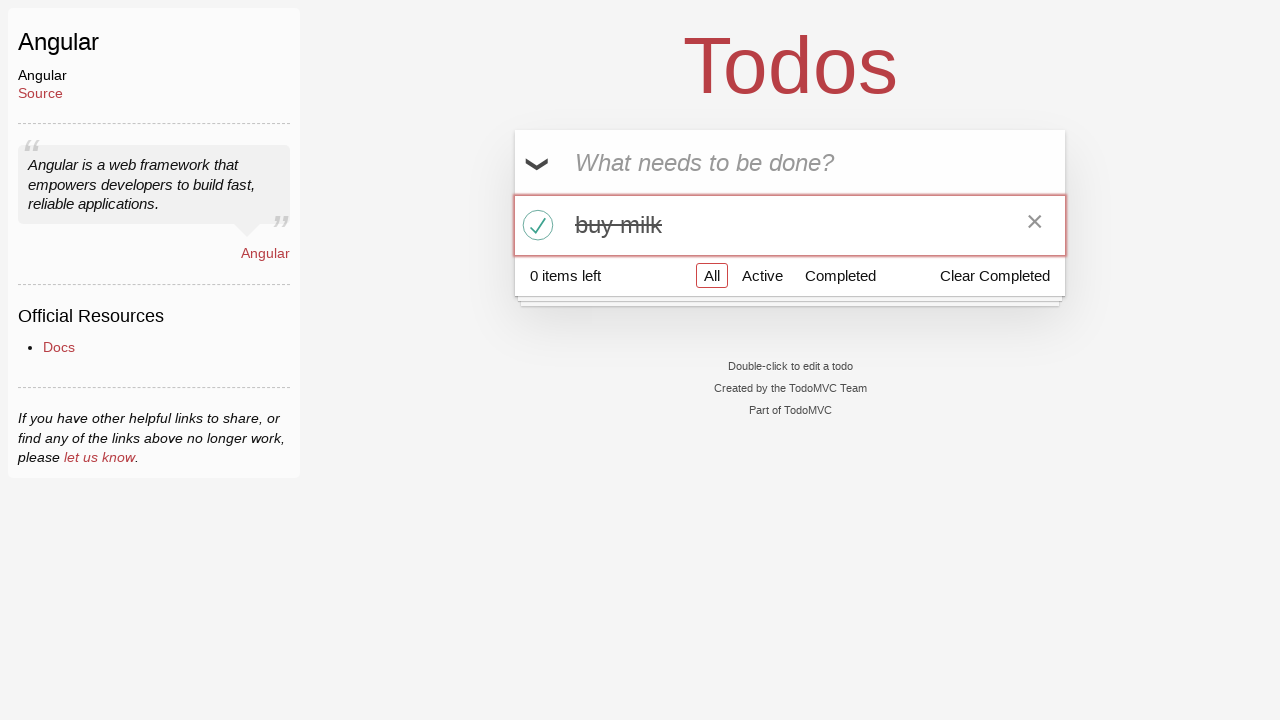

Clicked on the Completed filter link at (840, 275) on text=Completed
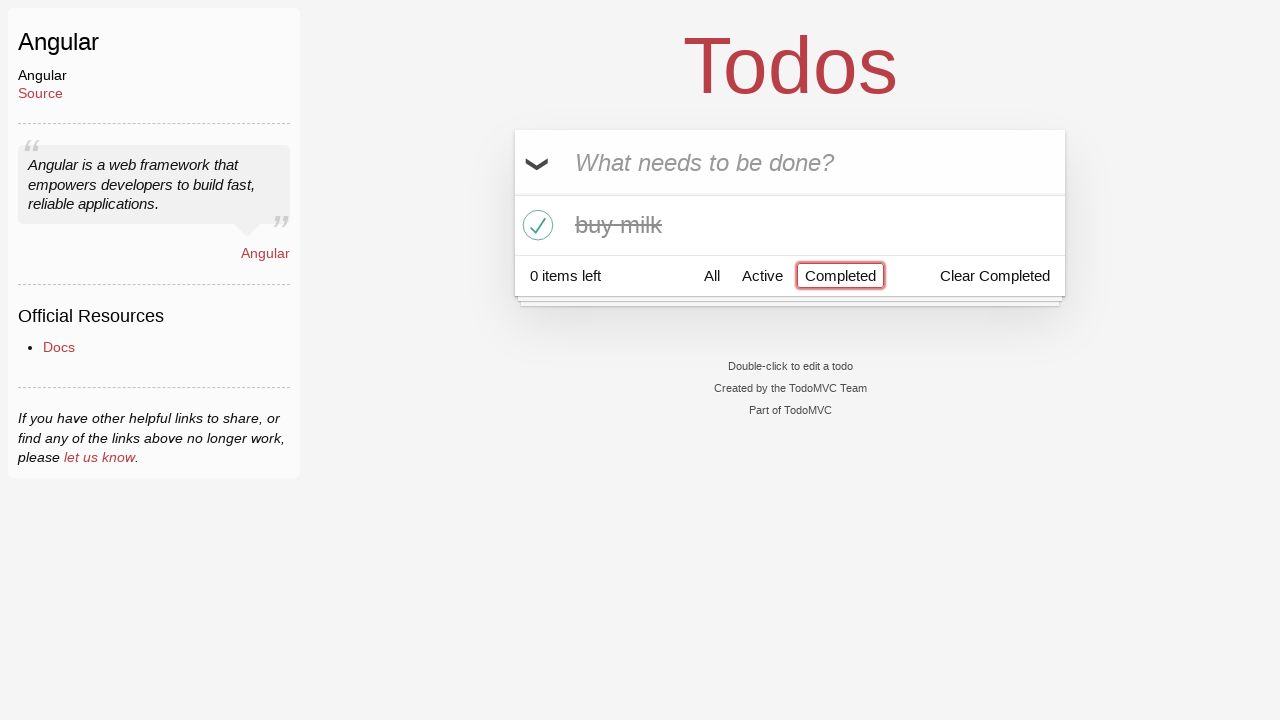

Completed todo item verified in filtered view
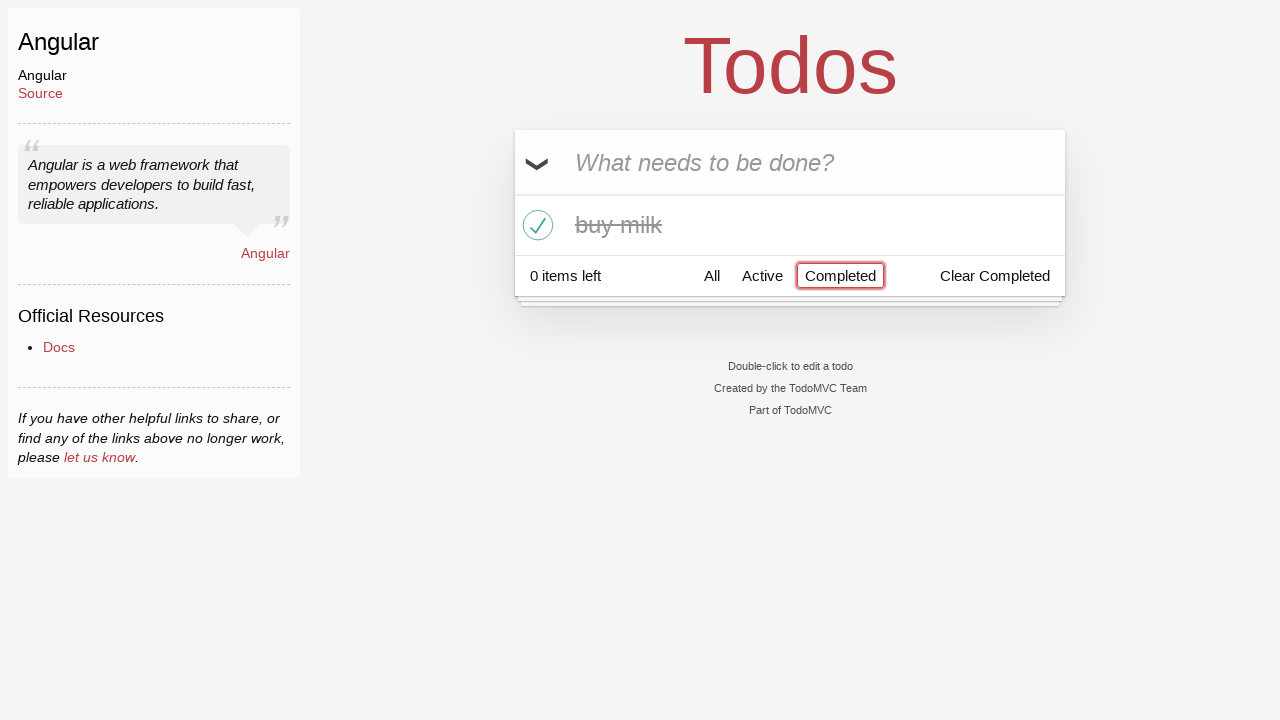

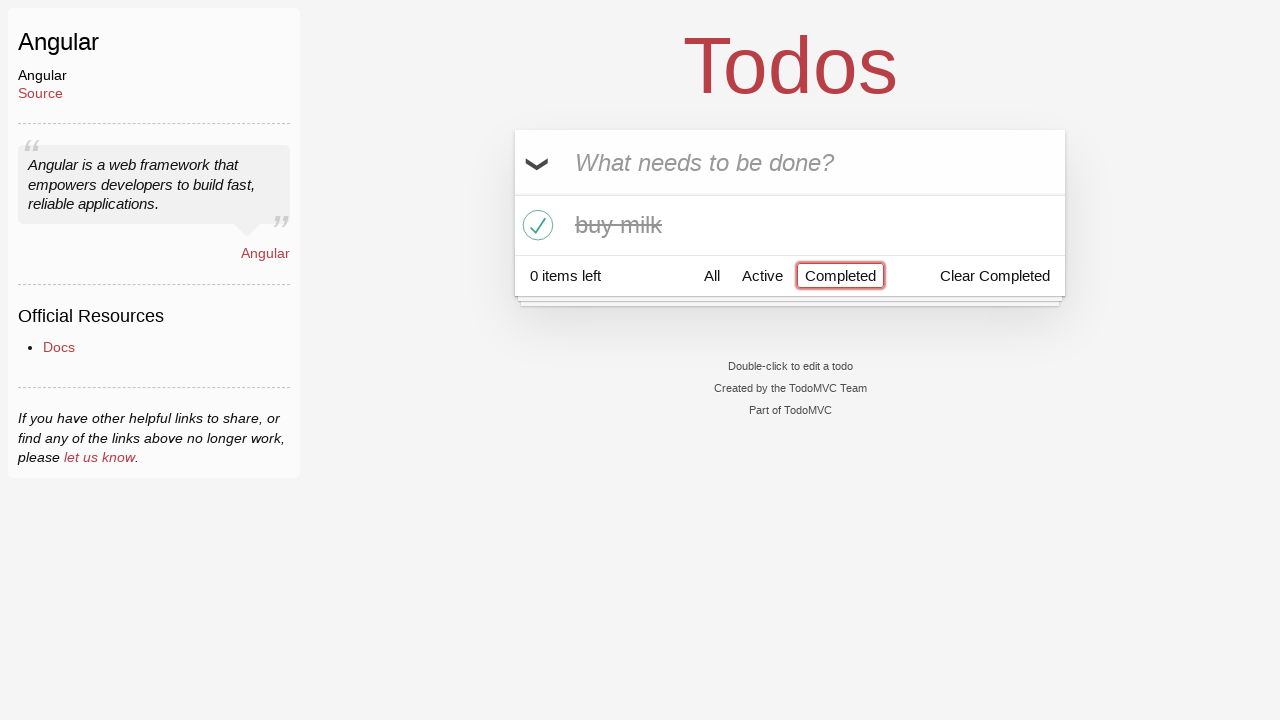